Tests large modal dialog functionality by opening the modal, verifying it appears, and closing it

Starting URL: https://demoqa.com/modal-dialogs

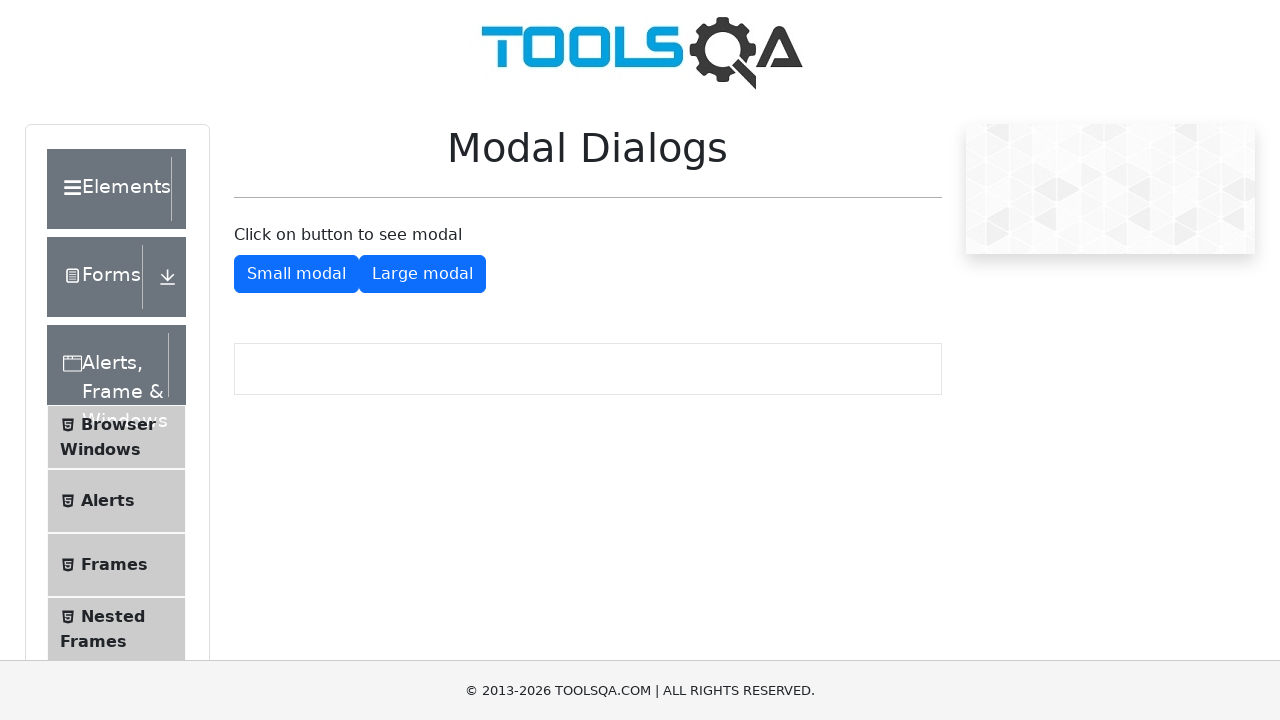

Clicked button to open large modal dialog at (422, 274) on #showLargeModal
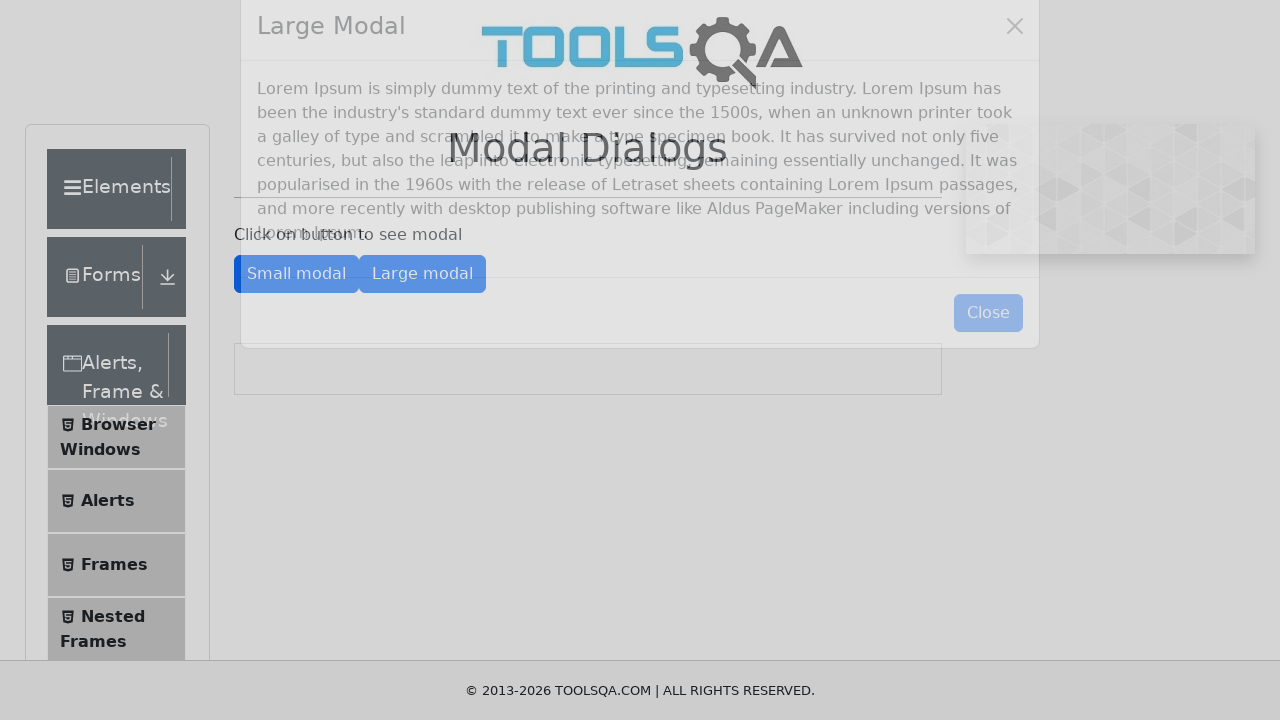

Large modal dialog appeared and is visible
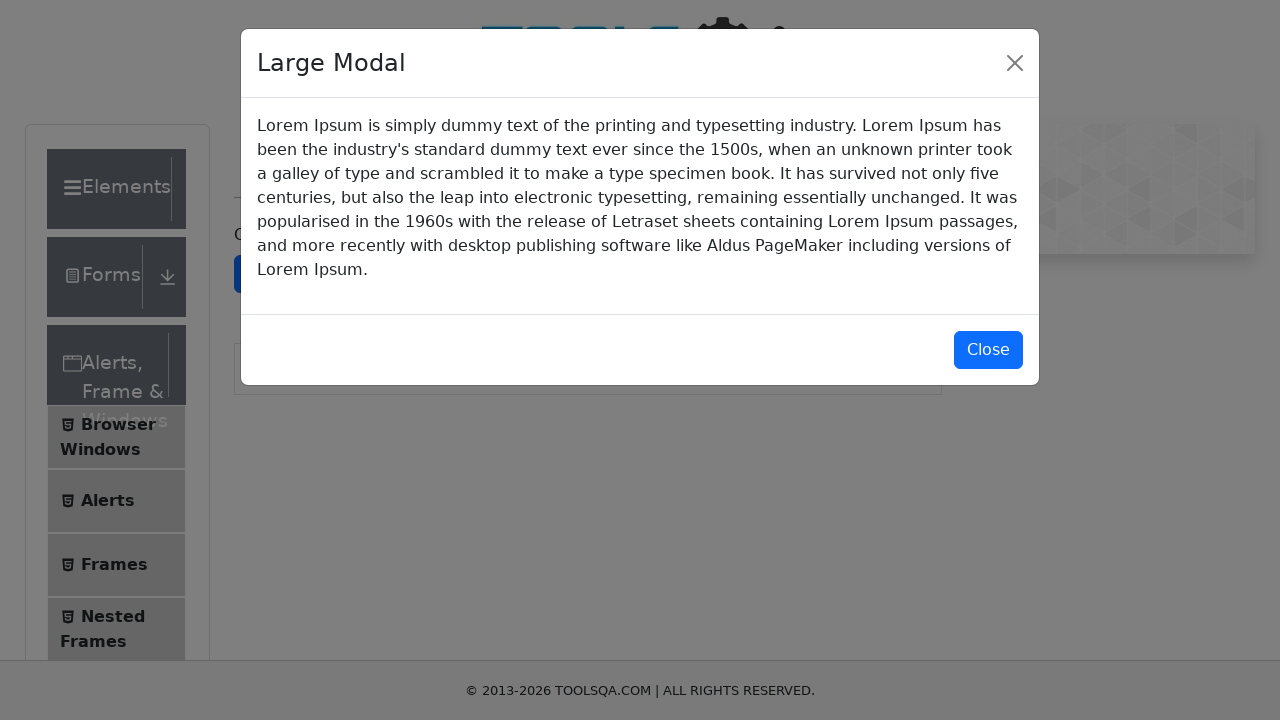

Clicked button to close large modal dialog at (988, 350) on #closeLargeModal
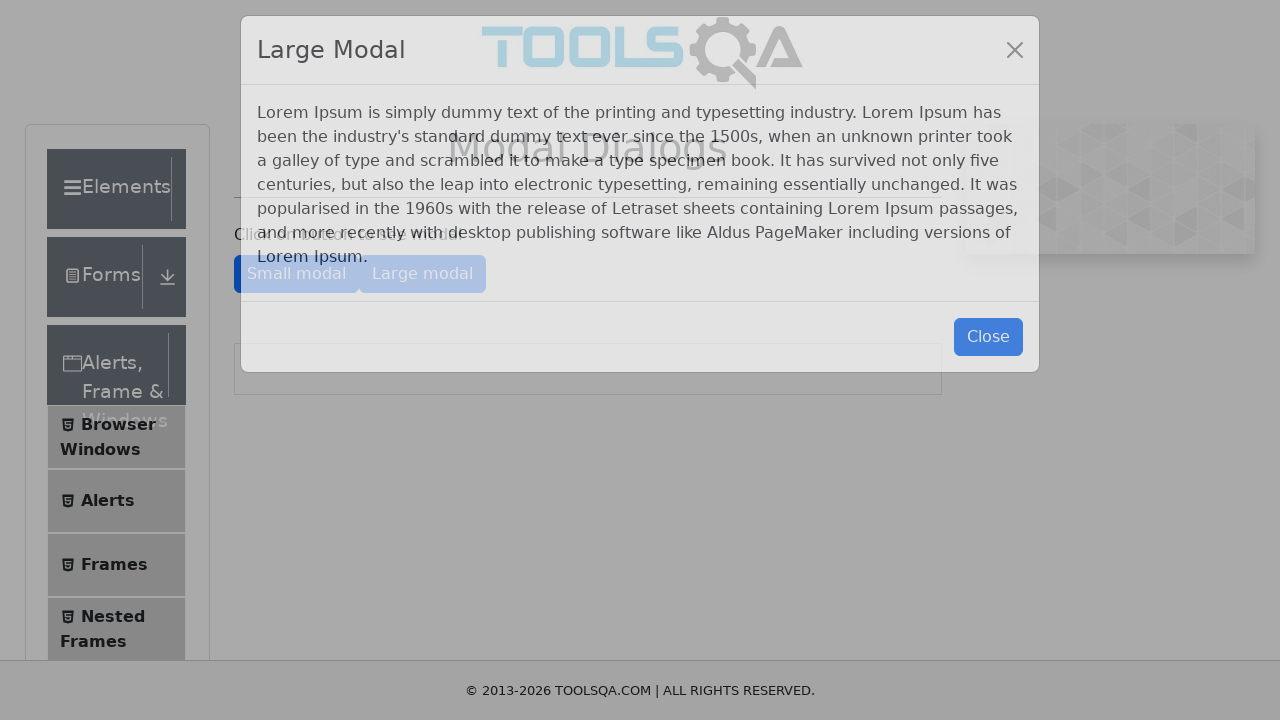

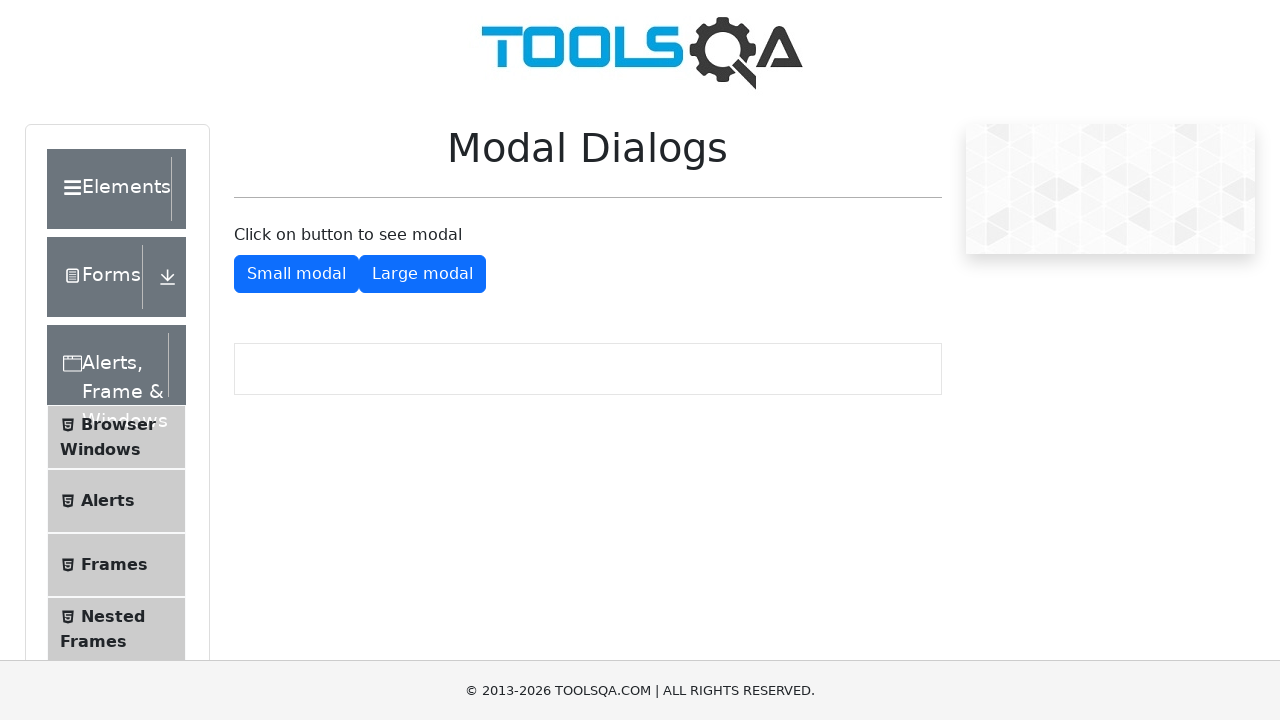